Navigates to the ZeroBank login page and verifies that the "Forgot Password" link contains the correct href attribute pointing to the forgot-password page.

Starting URL: http://zero.webappsecurity.com/login.html

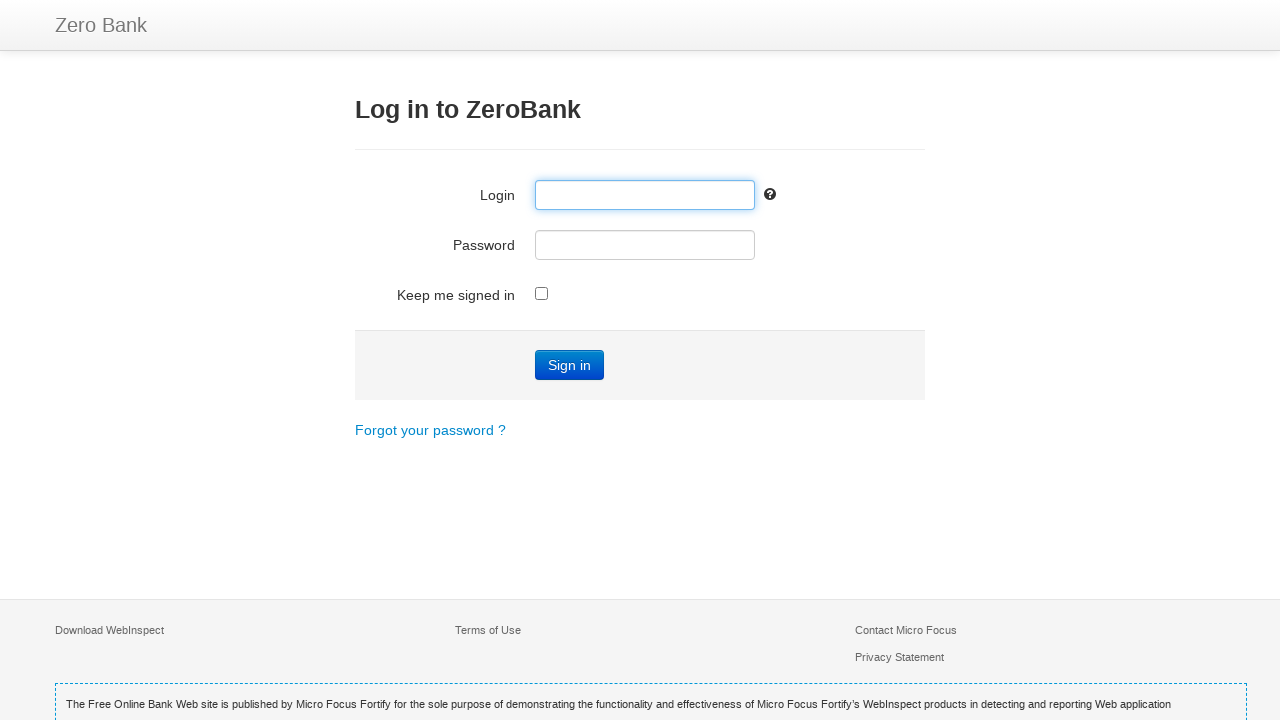

Navigated to ZeroBank login page
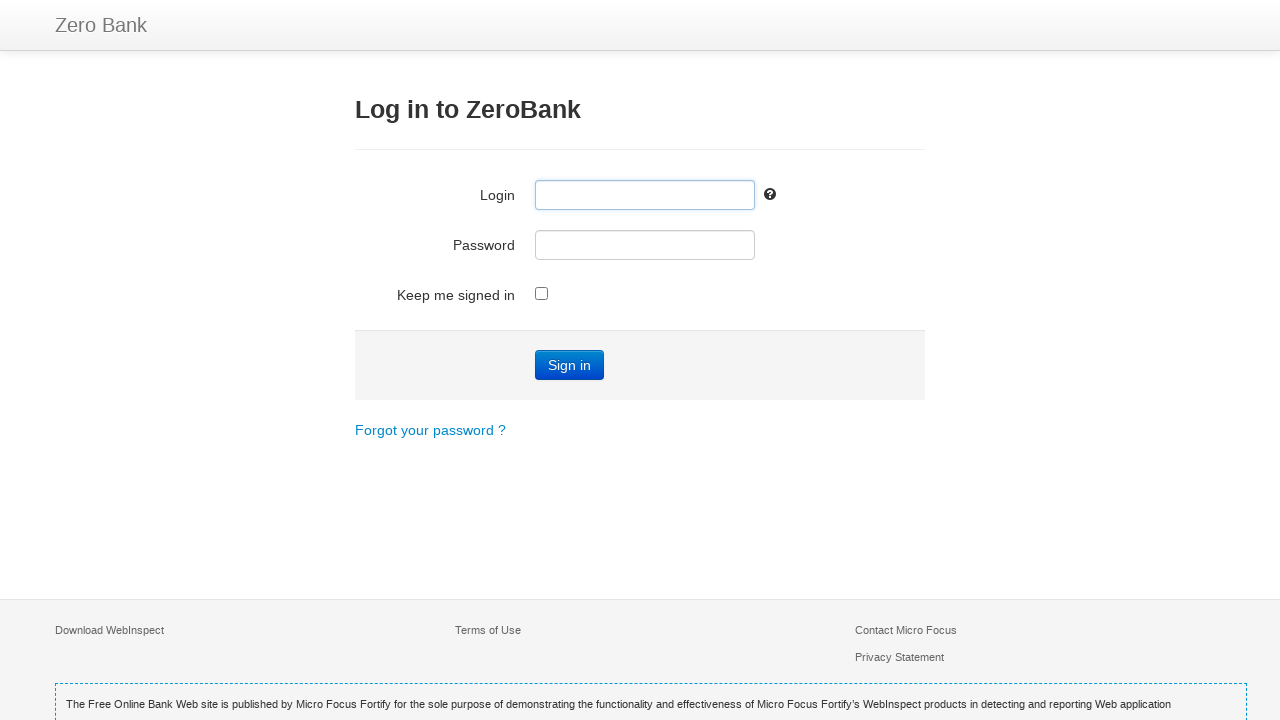

Located 'Forgot Password' link element
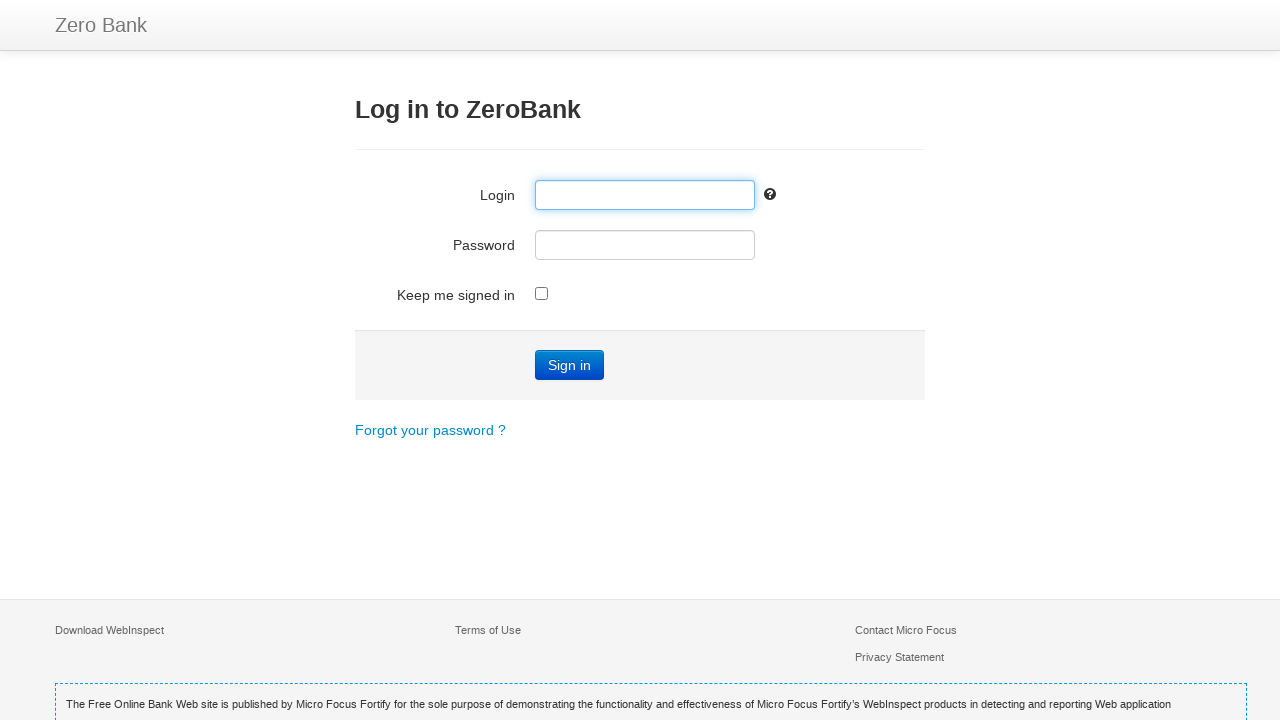

'Forgot Password' link is visible
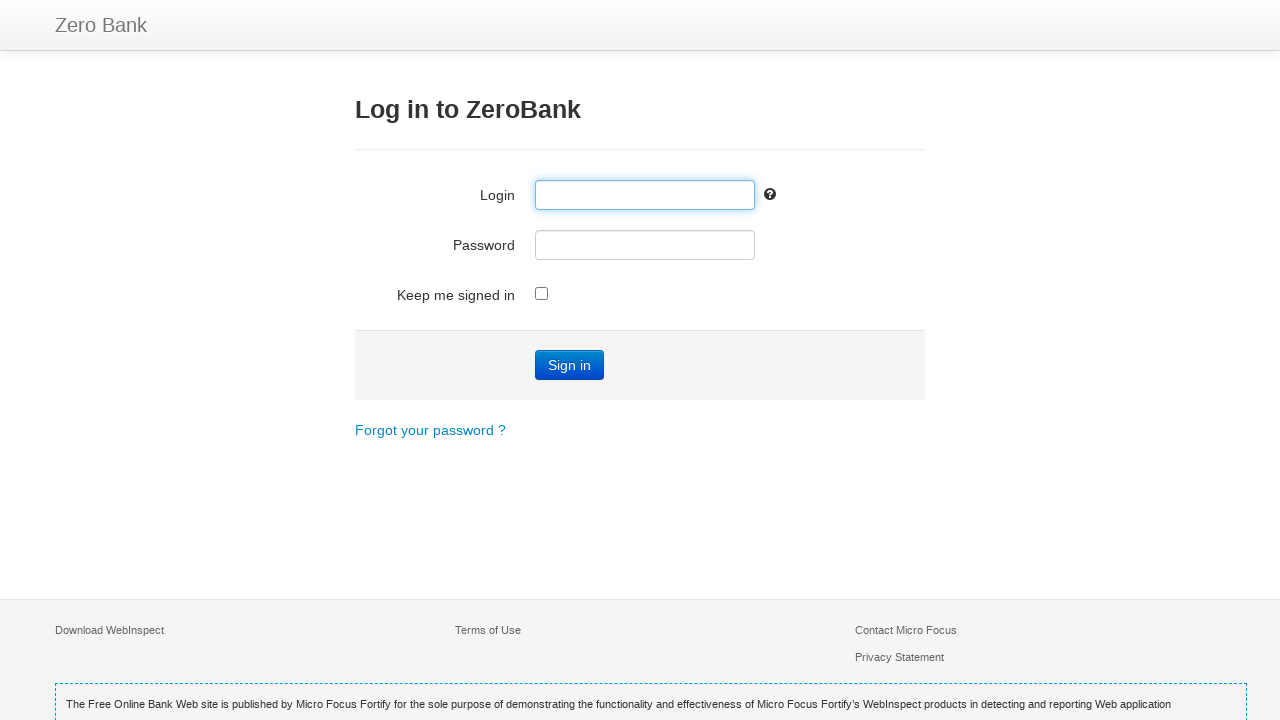

Retrieved href attribute: /forgot-password.html
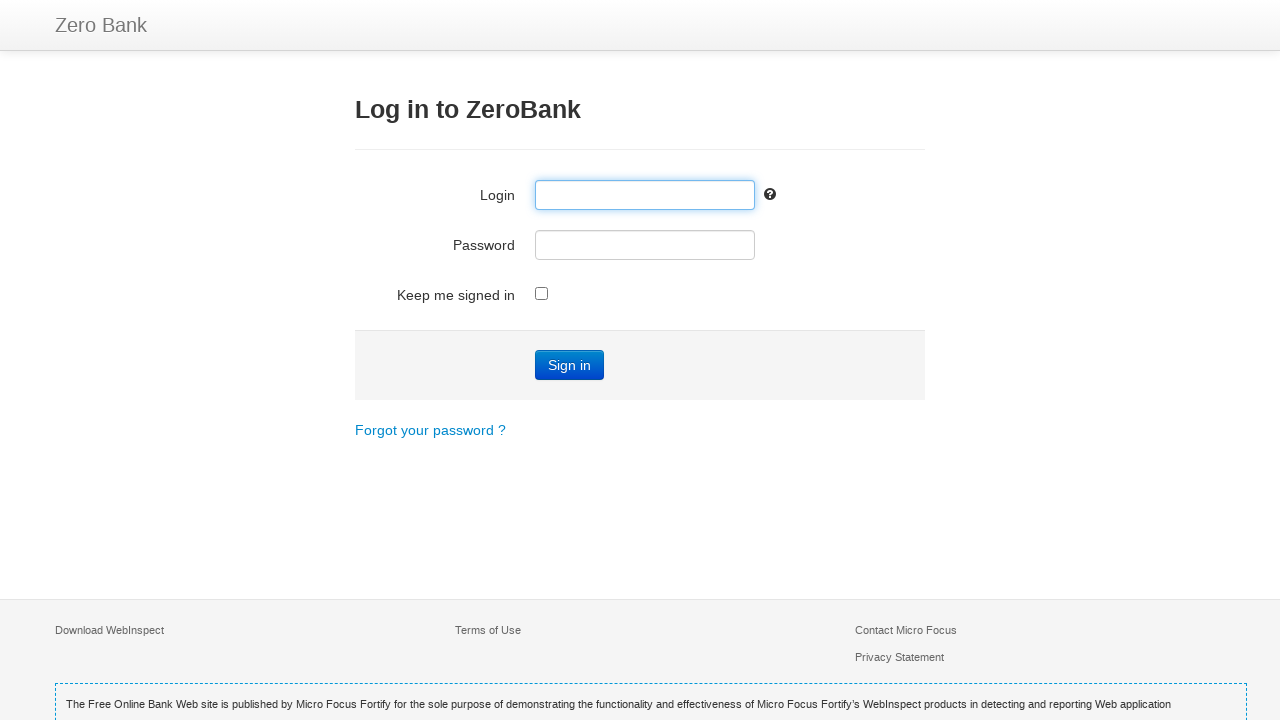

Verified href contains '/forgot-password.html' - assertion passed
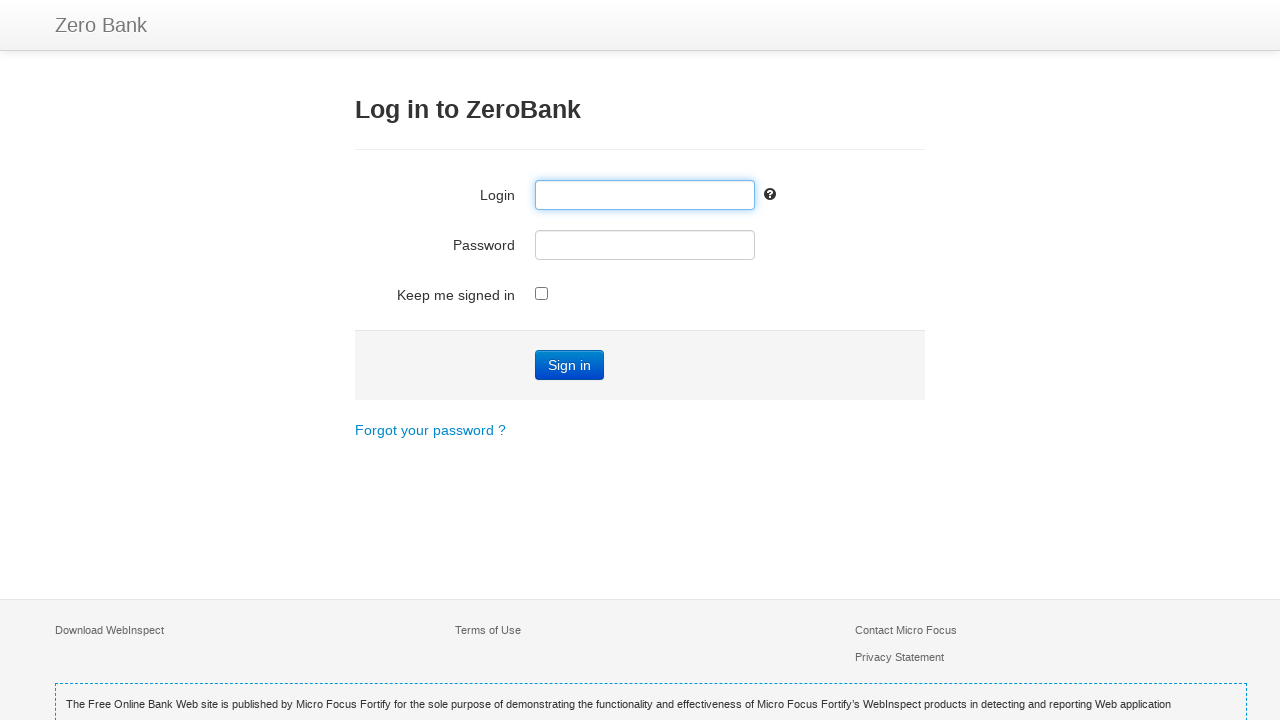

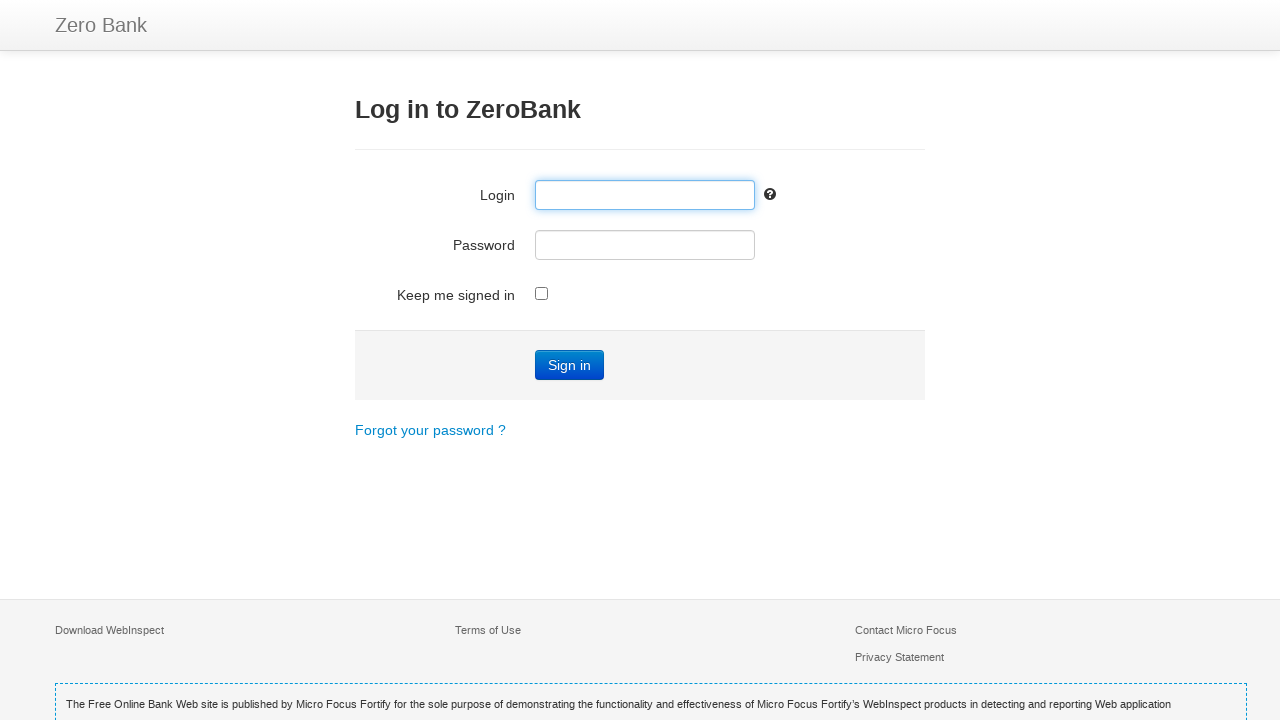